Tests the GPS coordinates lookup functionality by entering an address into the search field, submitting the form, and waiting for the latitude and longitude results to appear.

Starting URL: https://www.coordenadas-gps.com/

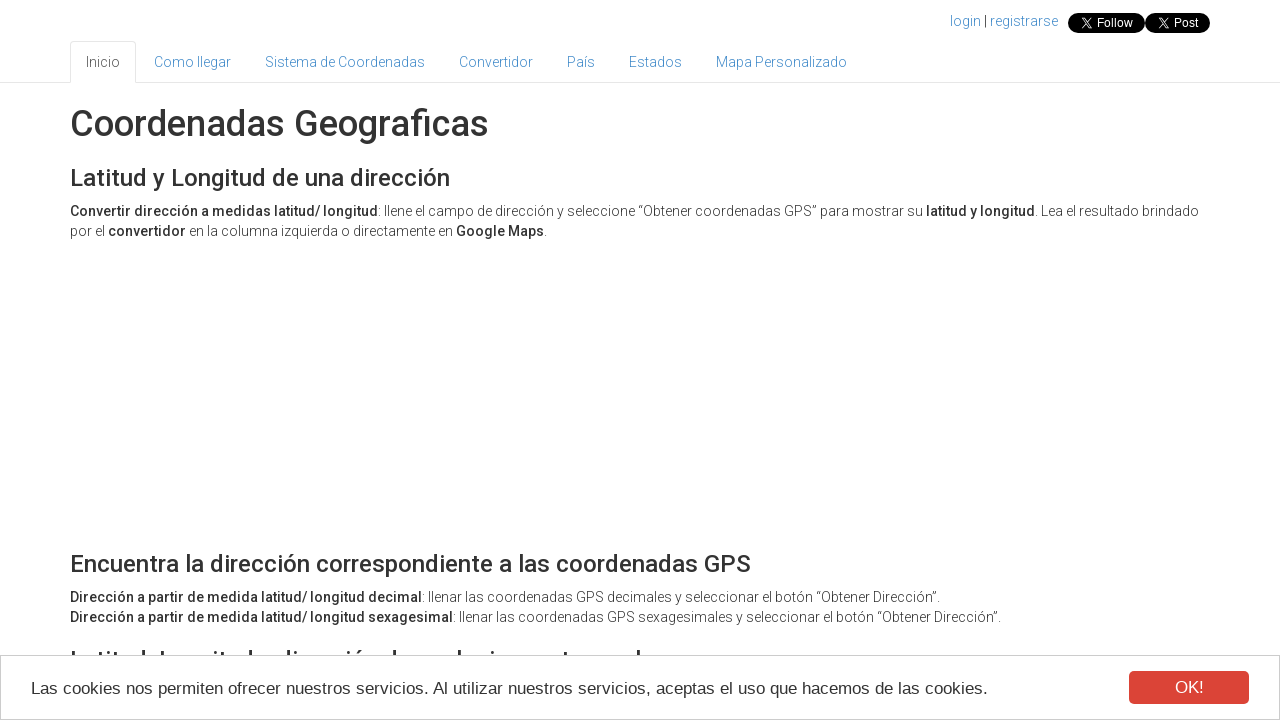

Filled address field with 'Madrid, Spain' on #address
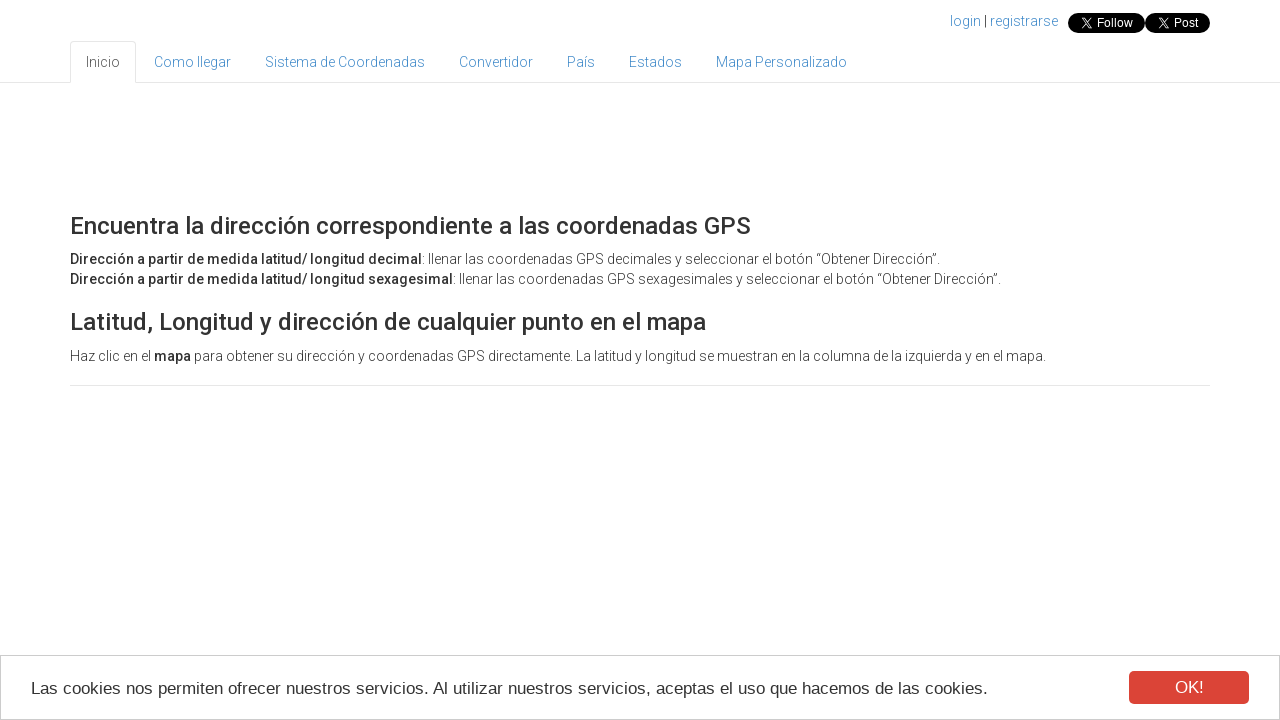

Submitted form by pressing Enter on #address
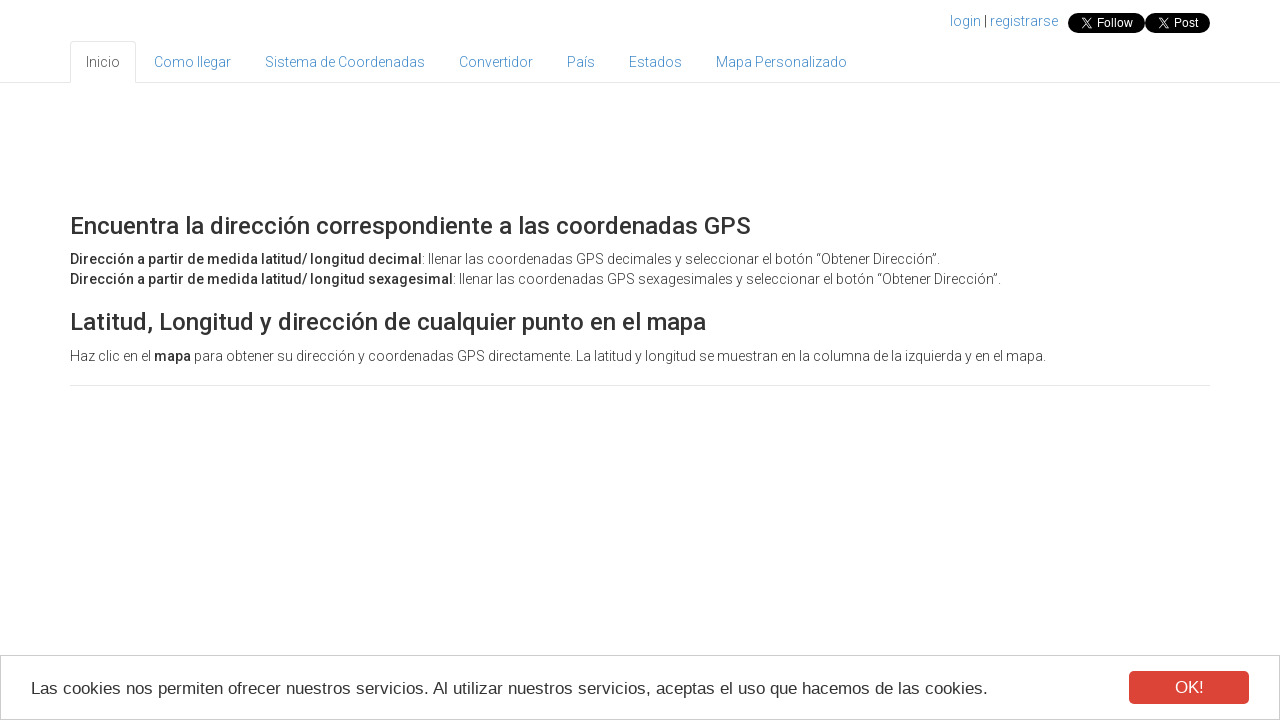

Longitude field appeared
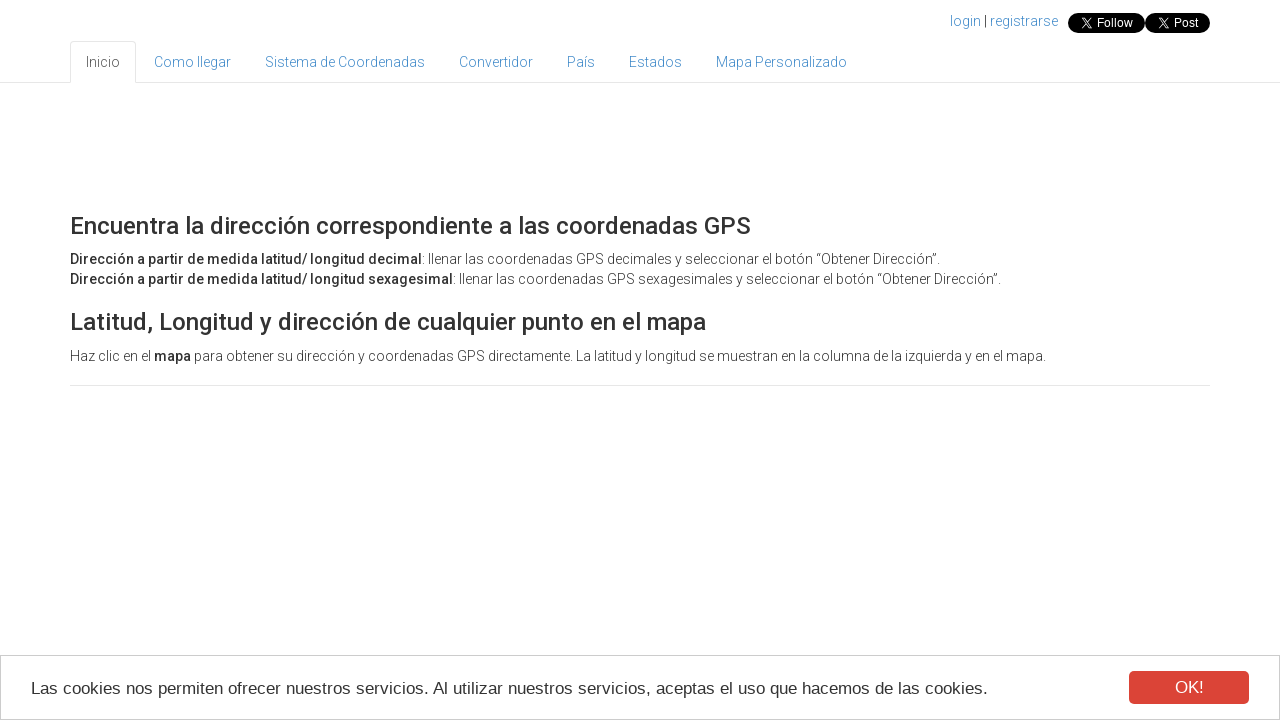

Latitude field appeared
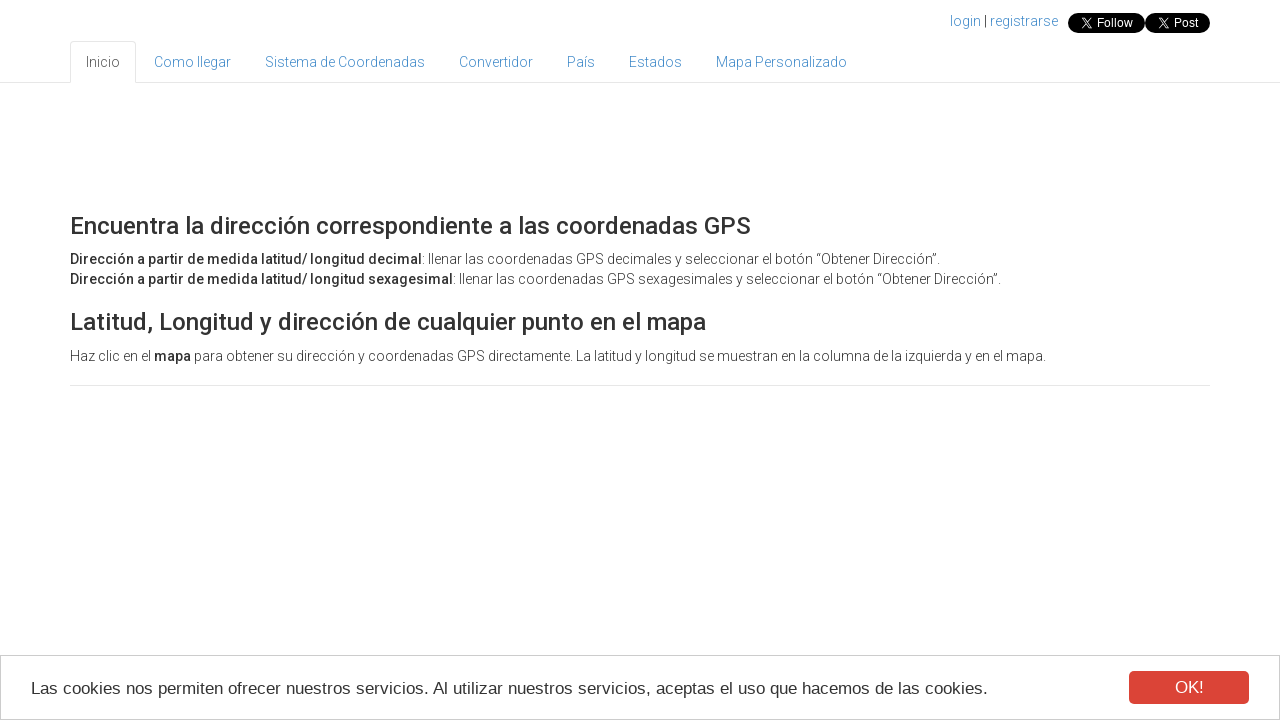

Waited 3 seconds for coordinate values to fully load
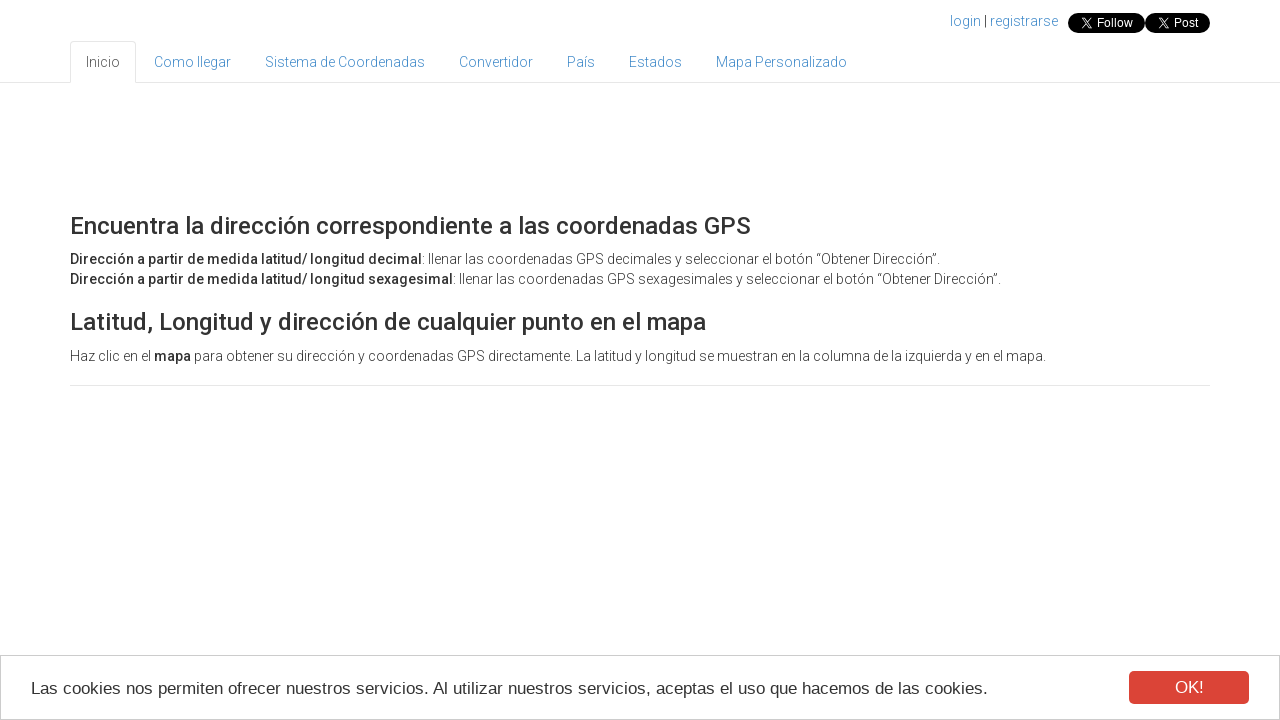

Retrieved longitude value: -74.0059413
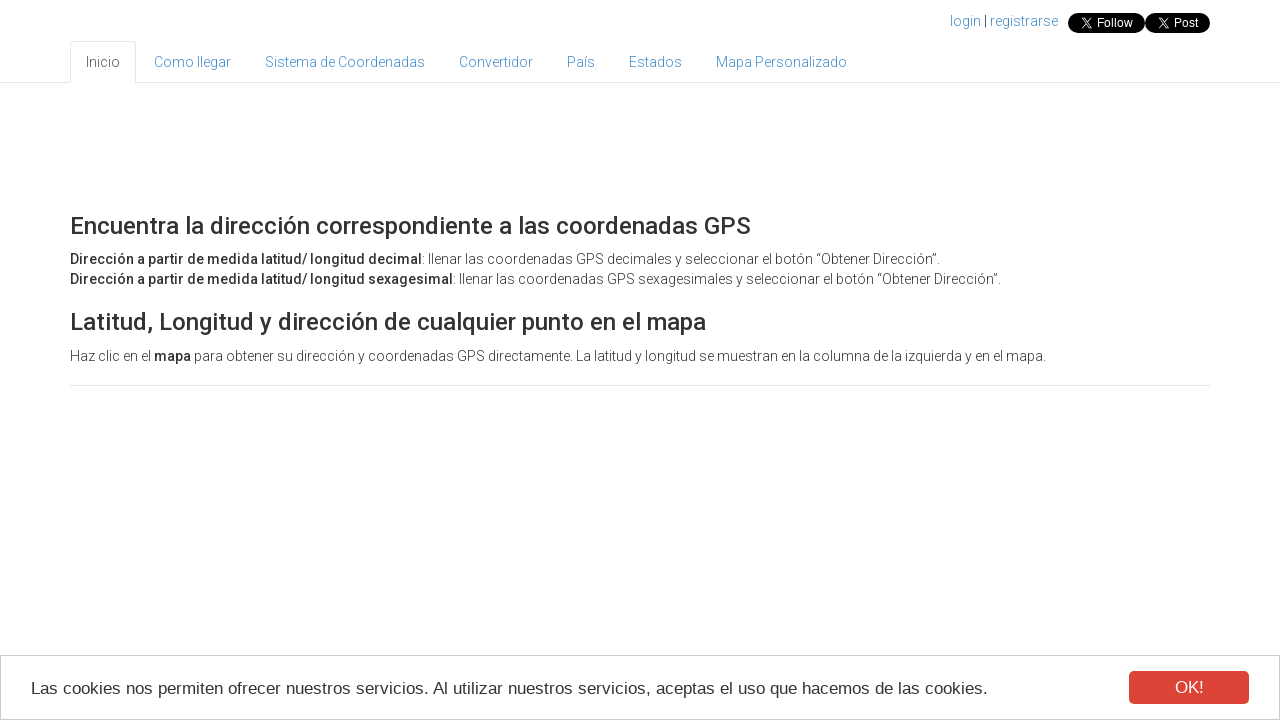

Retrieved latitude value: 40.7127837
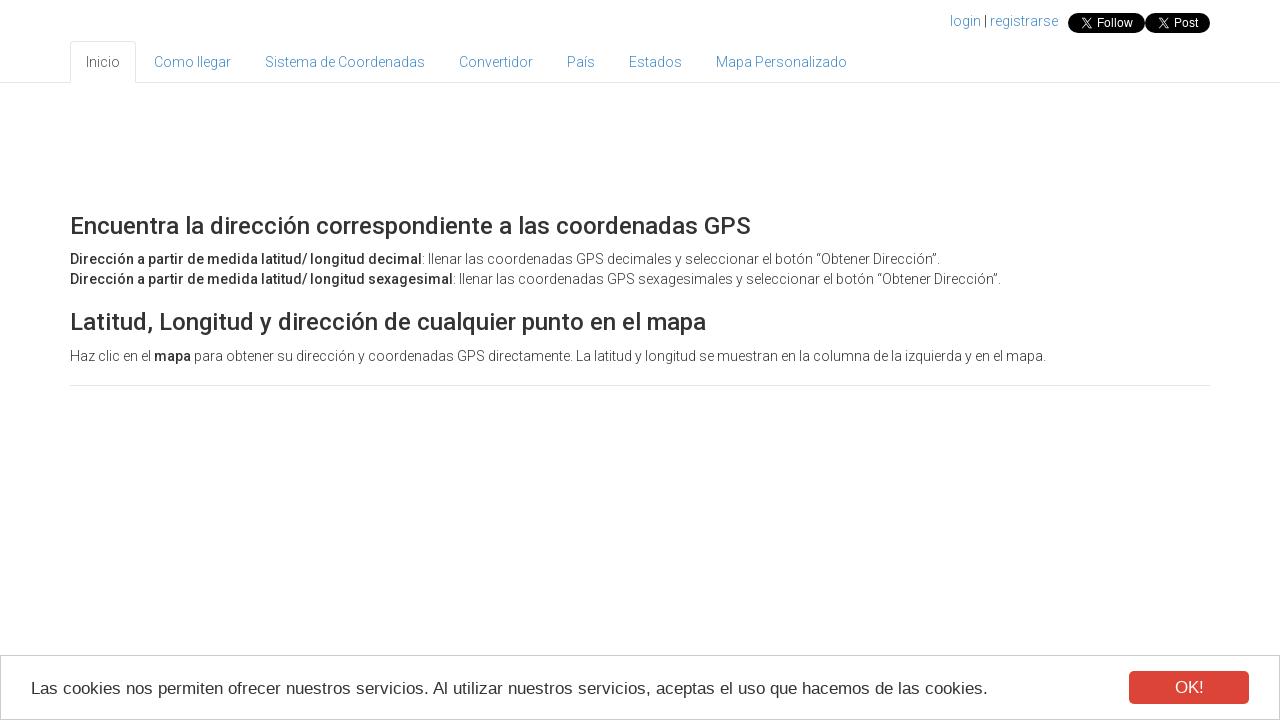

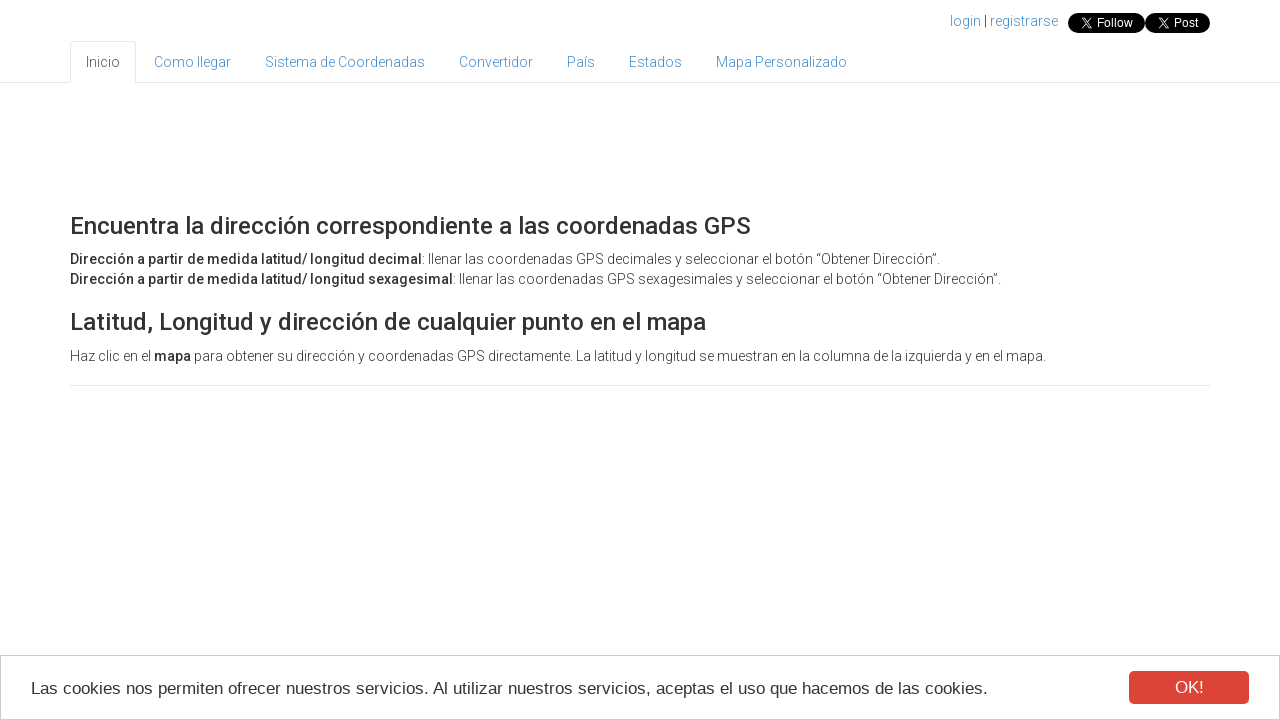